Tests the datepicker functionality by entering a date value and submitting it with the Enter key

Starting URL: https://formy-project.herokuapp.com/datepicker

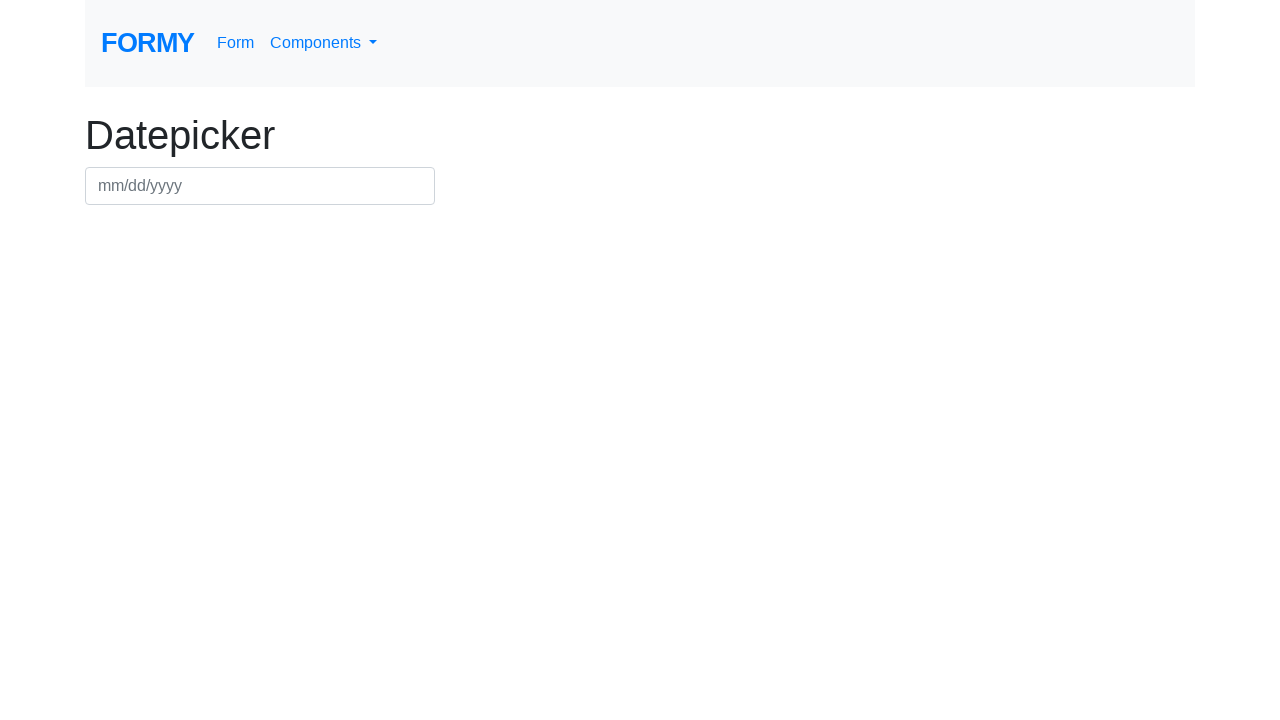

Filled datepicker field with date '07/15/2024' on #datepicker
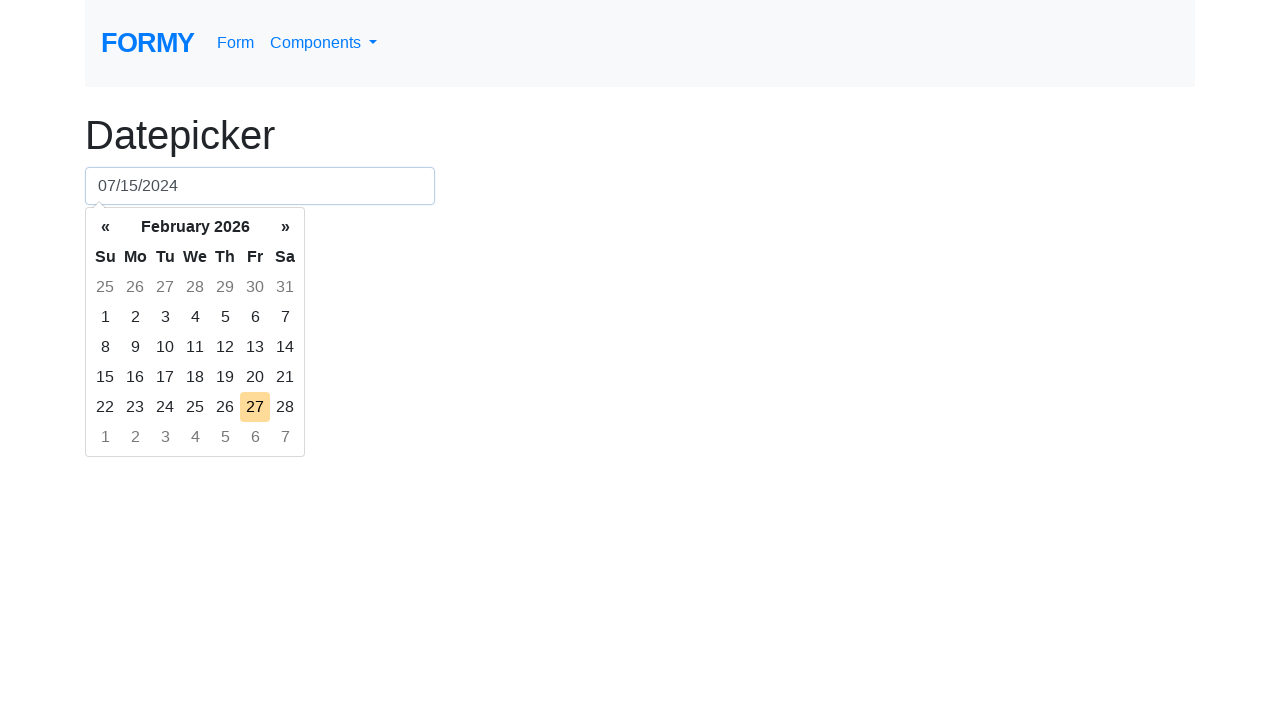

Pressed Enter key to confirm date selection on #datepicker
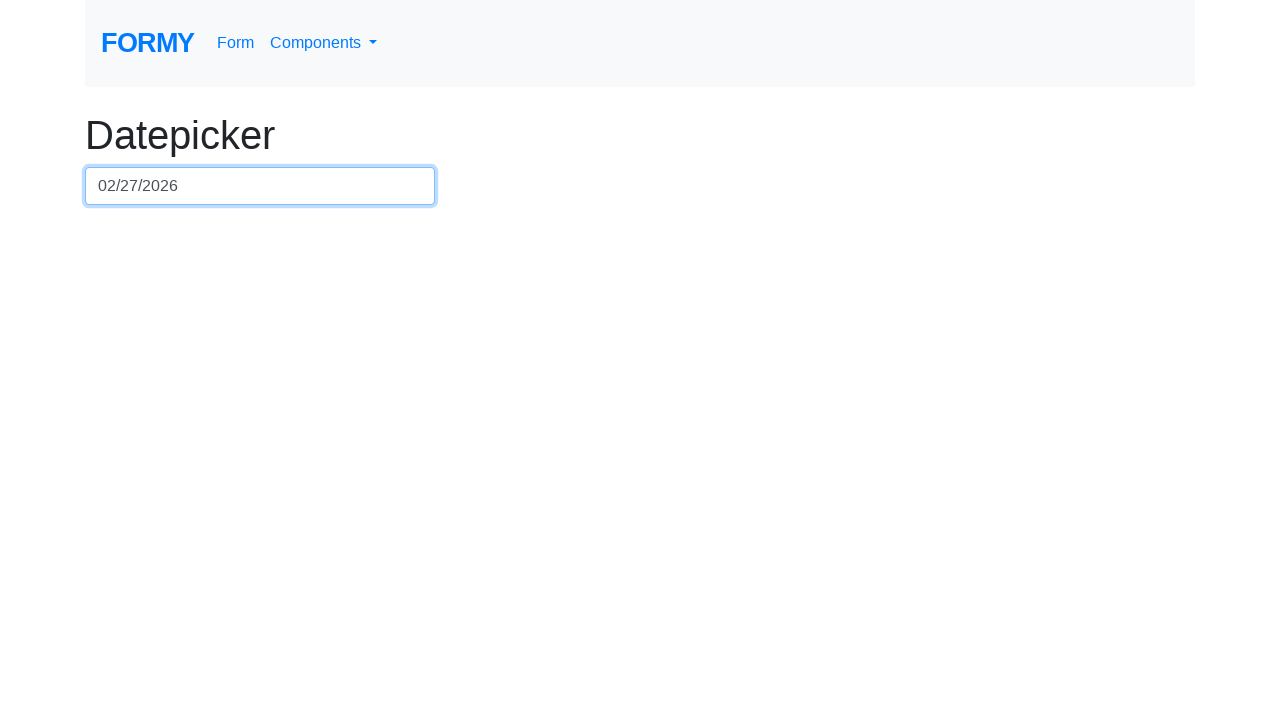

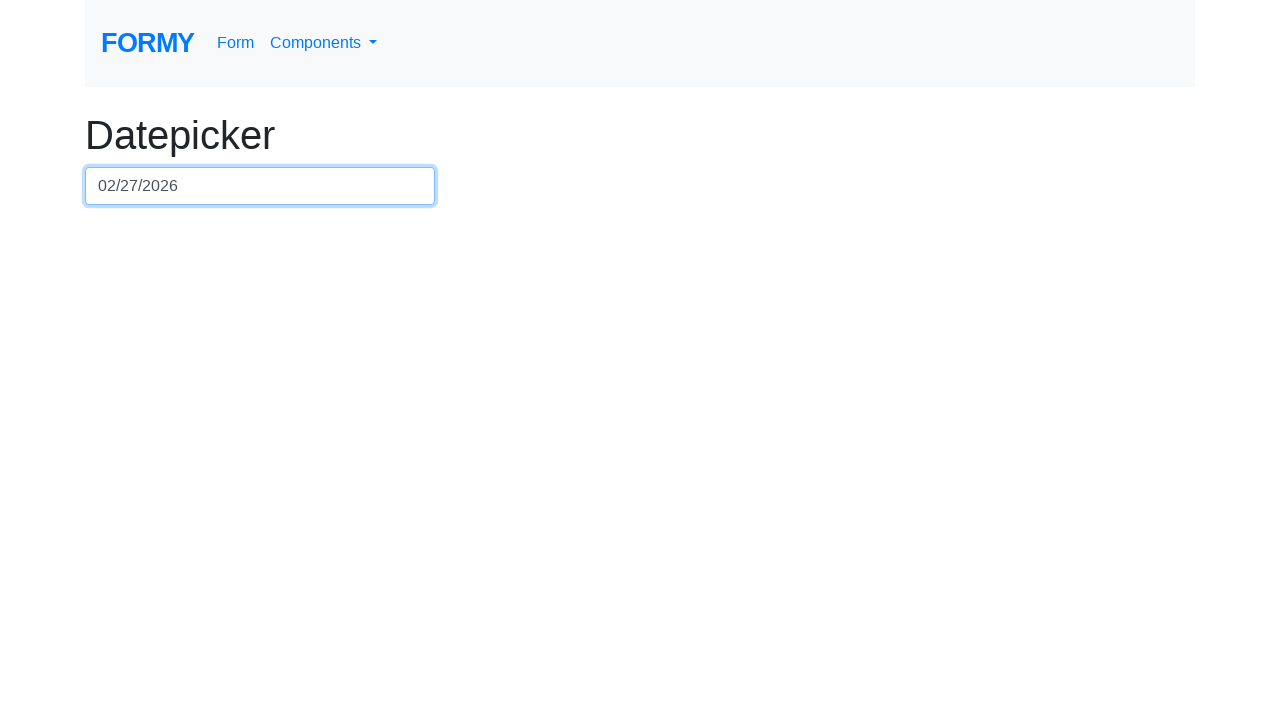